Tests checkbox functionality by checking and unchecking different checkboxes on a form

Starting URL: https://www.selenium.dev/selenium/web/web-form.html

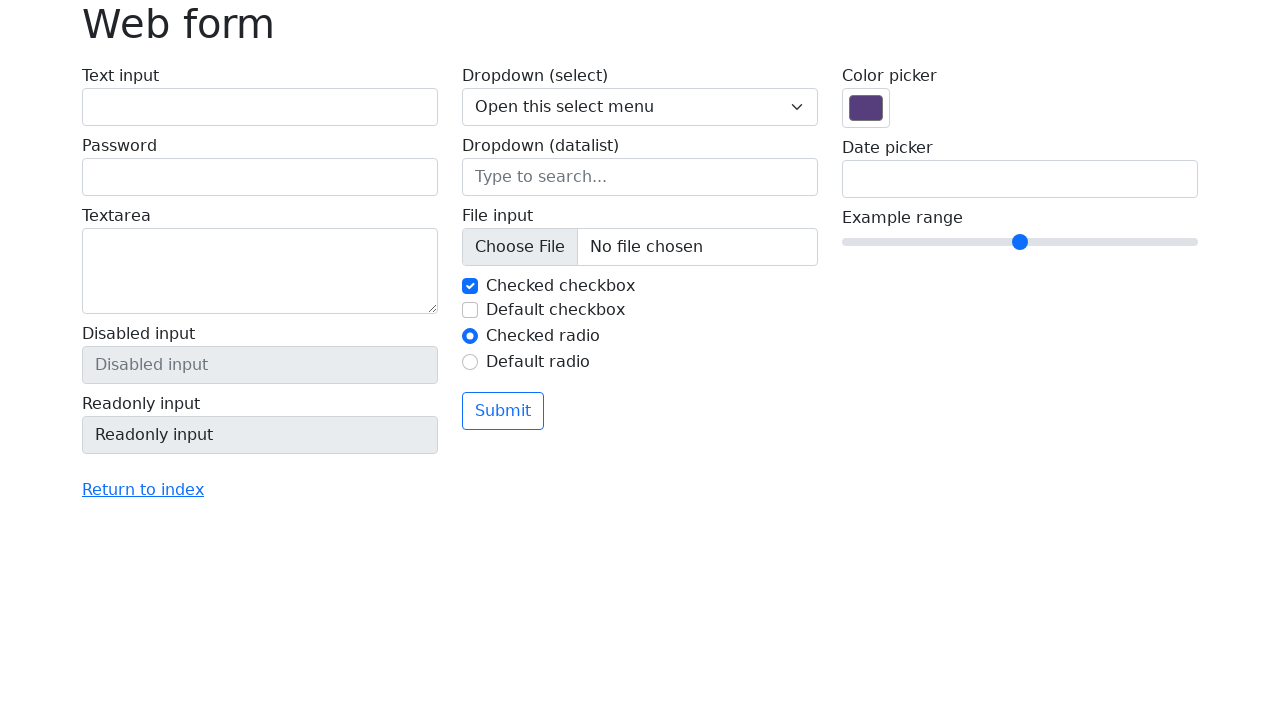

Navigated to web form page
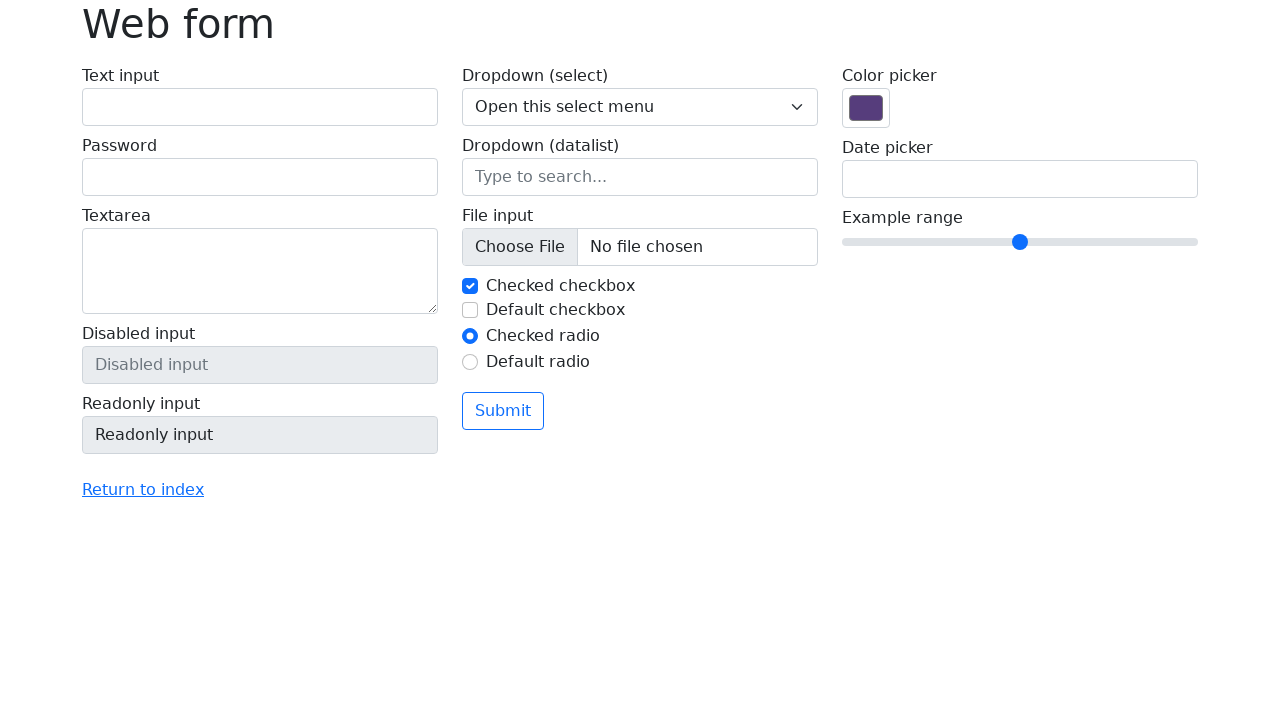

Checked the default checkbox at (470, 310) on internal:label="Default checkbox"i
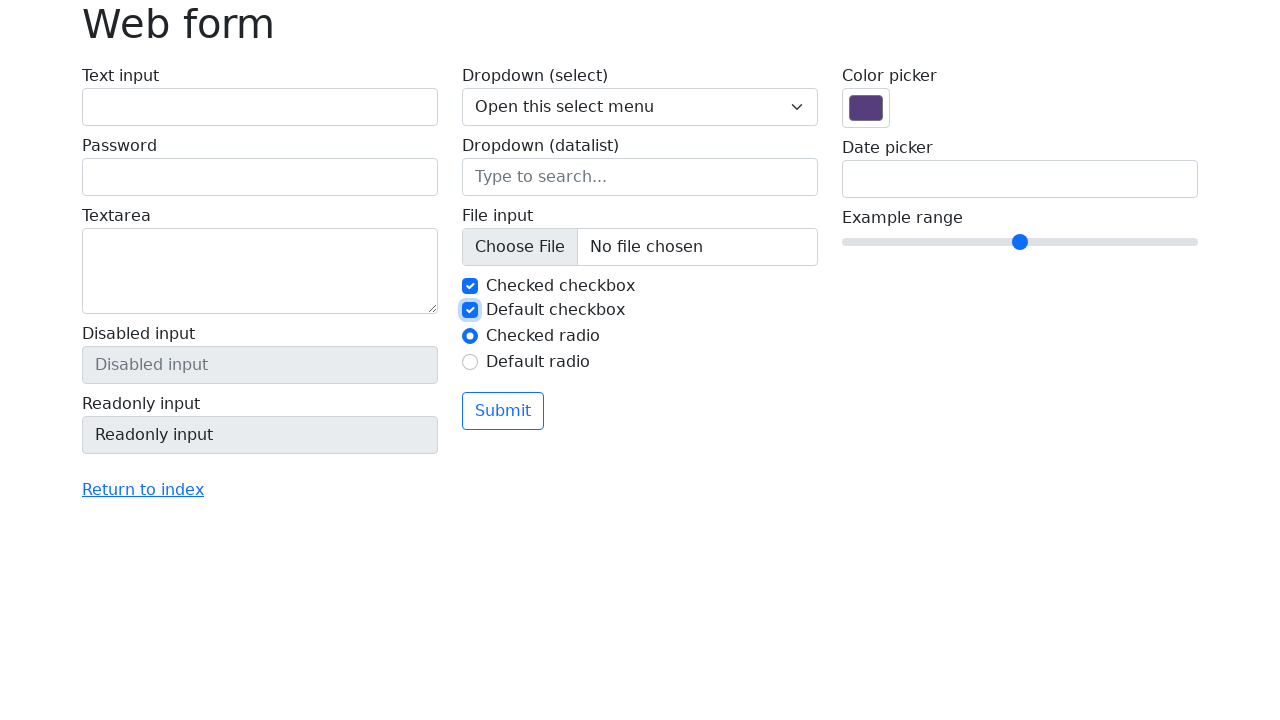

Unchecked the checked checkbox at (470, 286) on internal:label="Checked checkbox"i
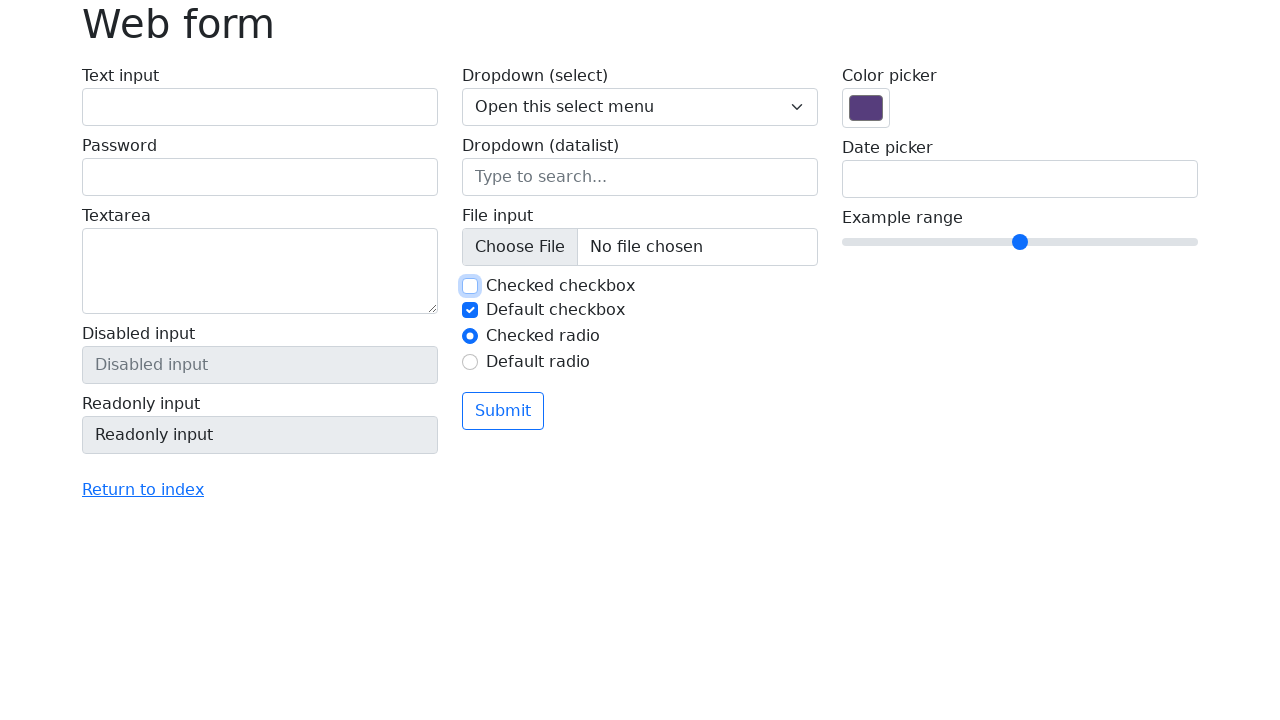

Verified default checkbox is checked
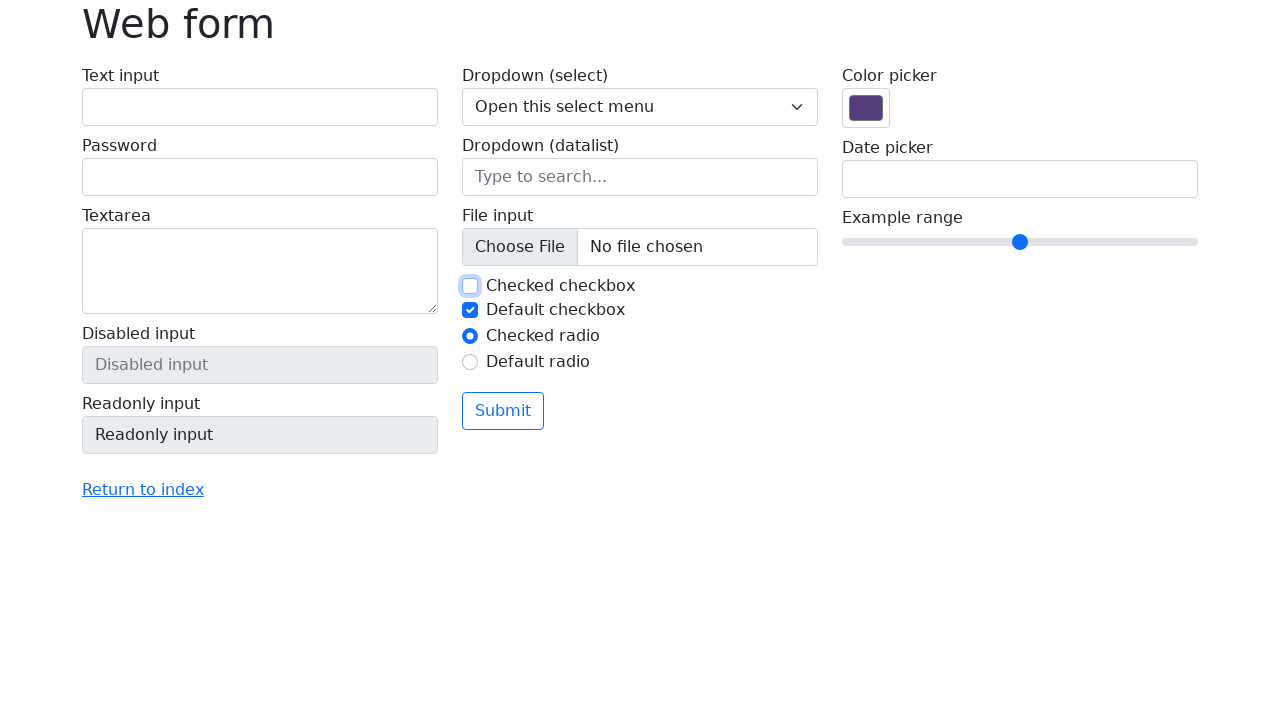

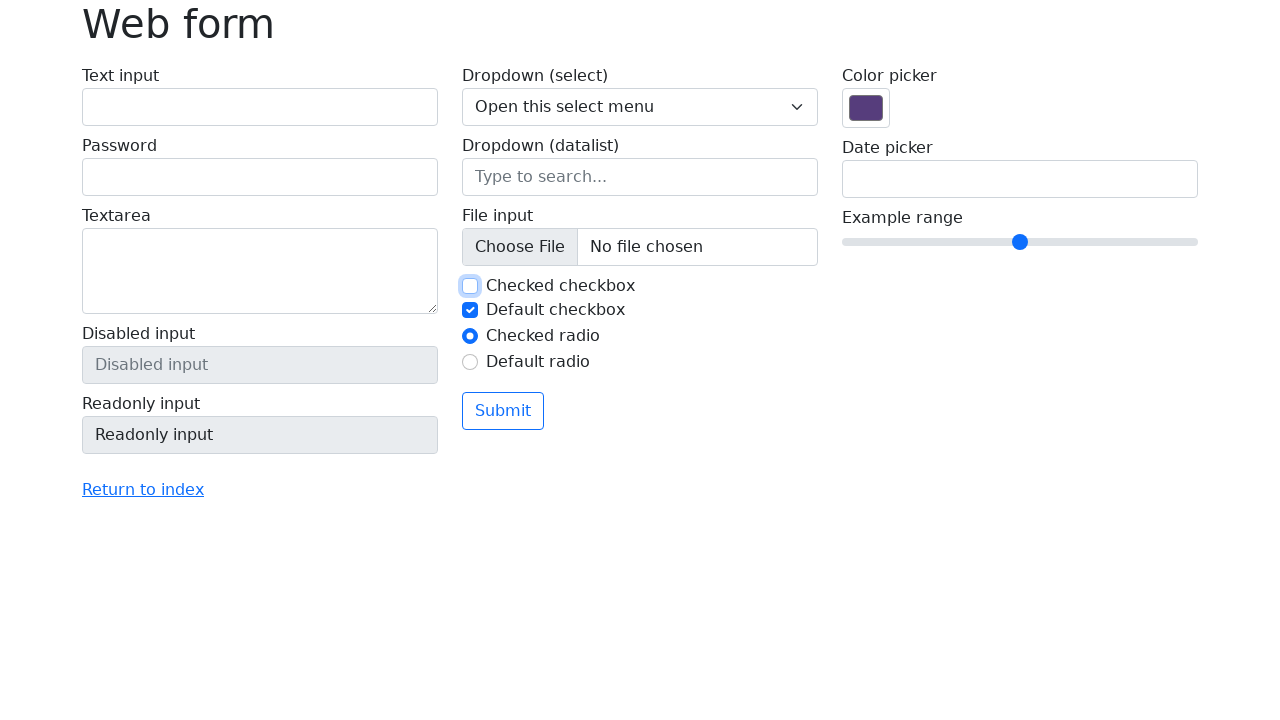